Navigates to PushAlert demo page and clicks the send notification button

Starting URL: https://pushalert.co/demo

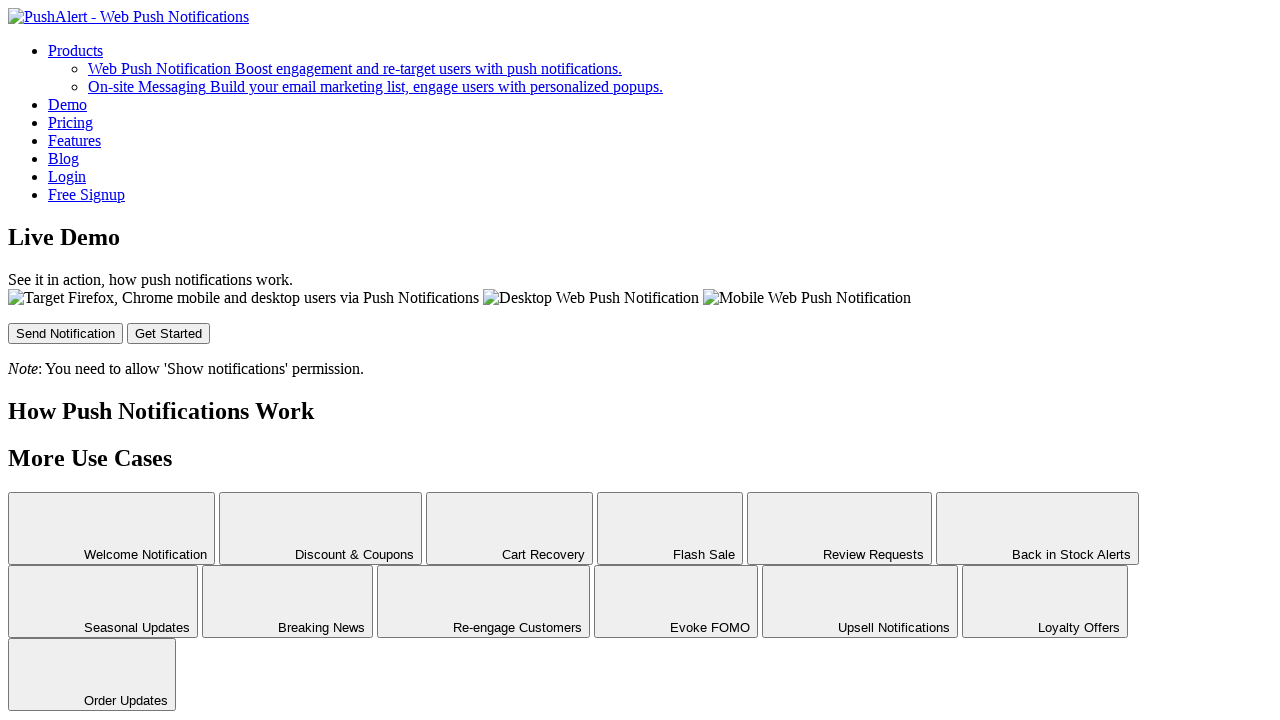

Navigated to PushAlert demo page
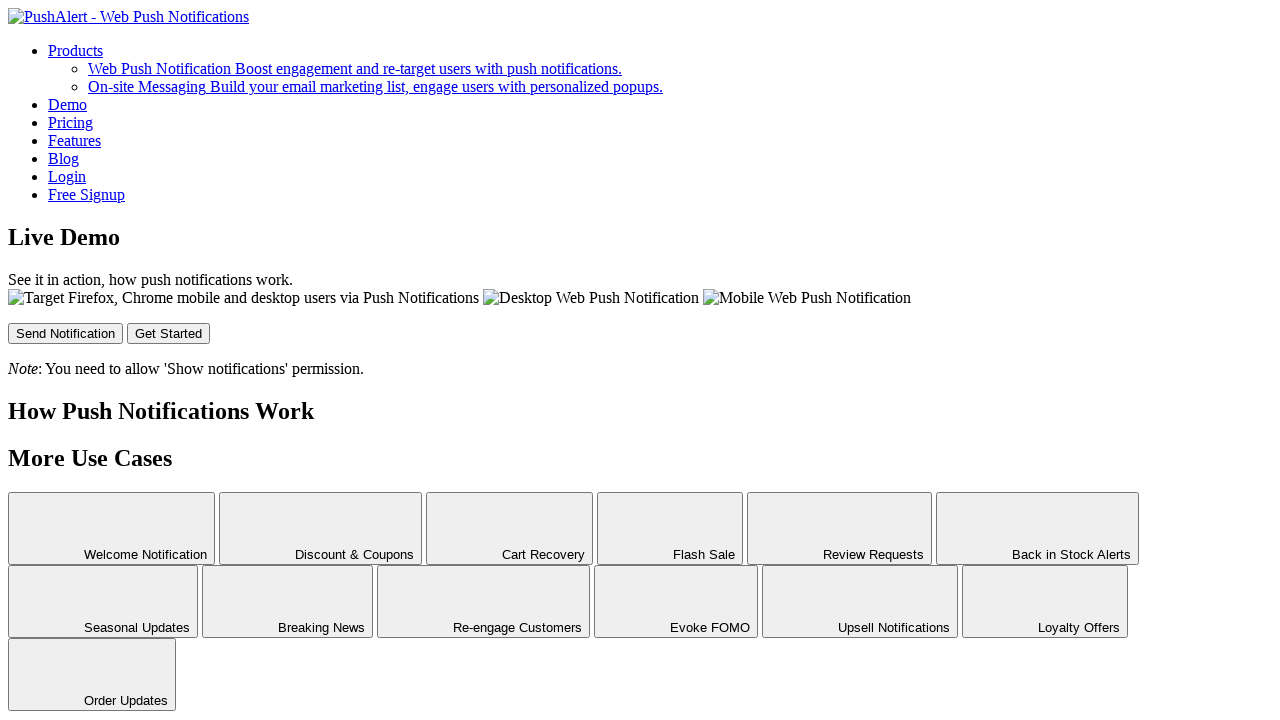

Clicked the send notification button at (66, 333) on #send-button
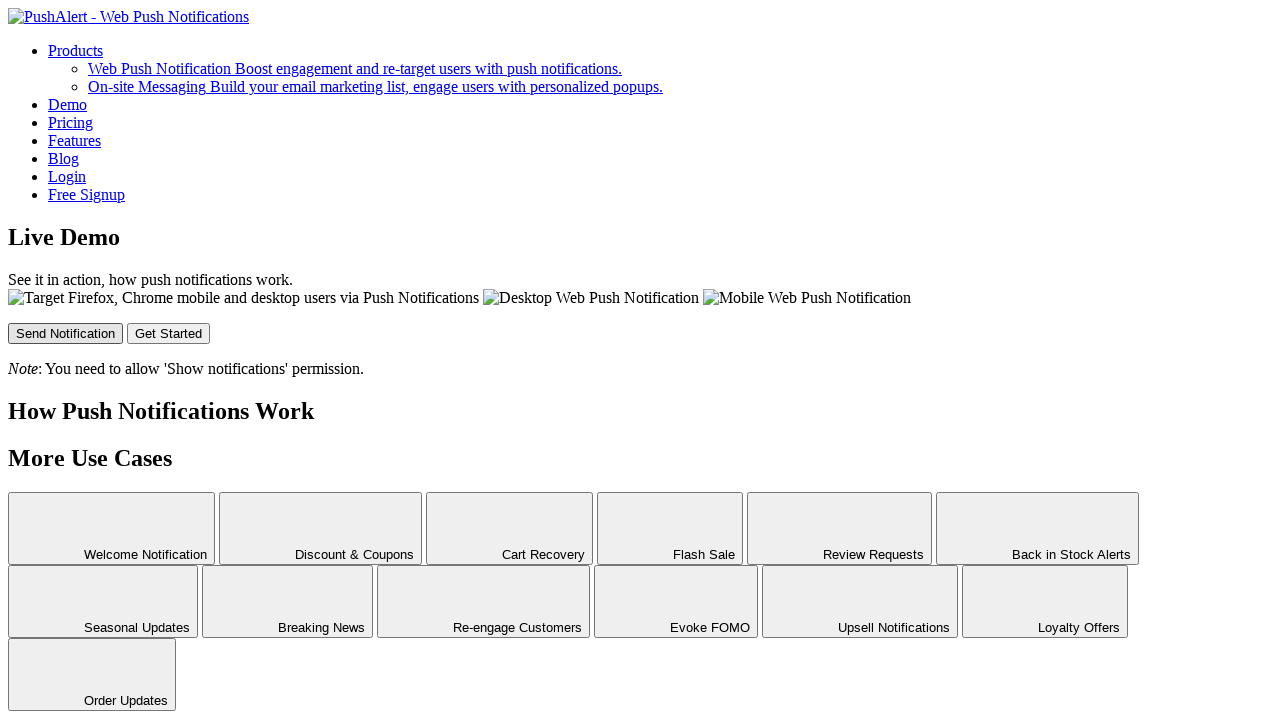

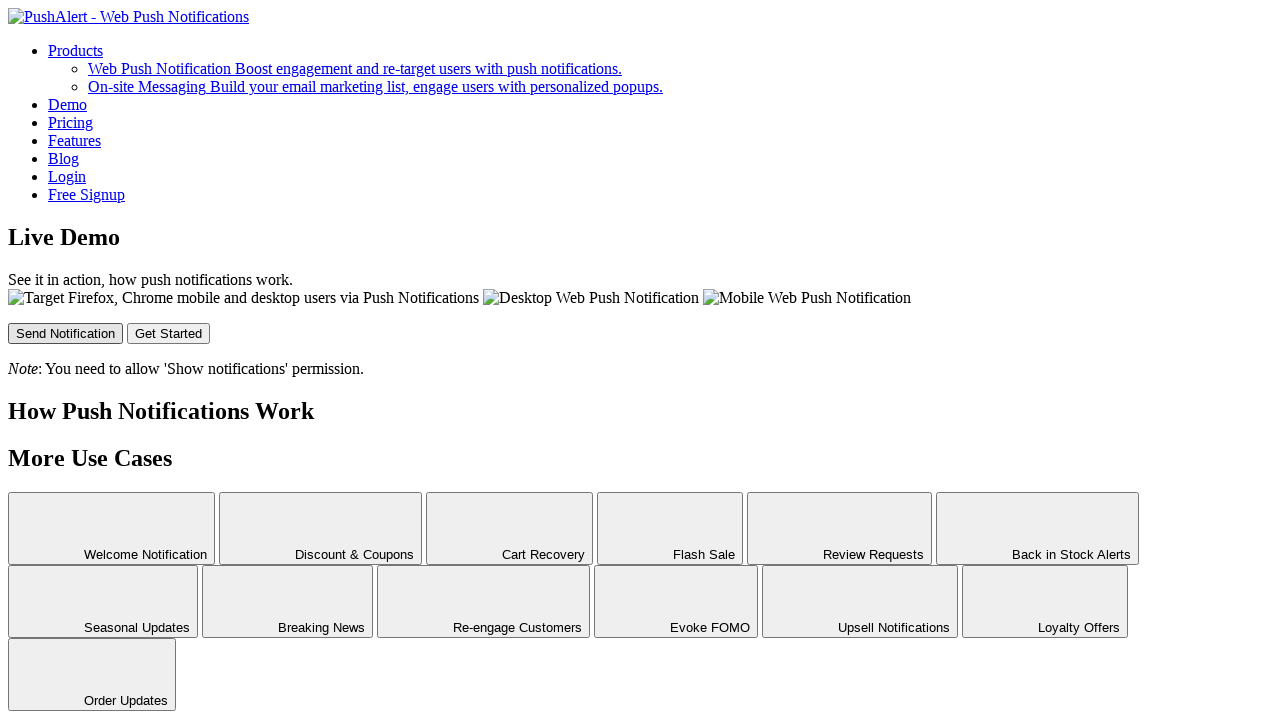